Navigates to the Automation Practice page and verifies that footer links are present and visible on the page

Starting URL: https://rahulshettyacademy.com/AutomationPractice/

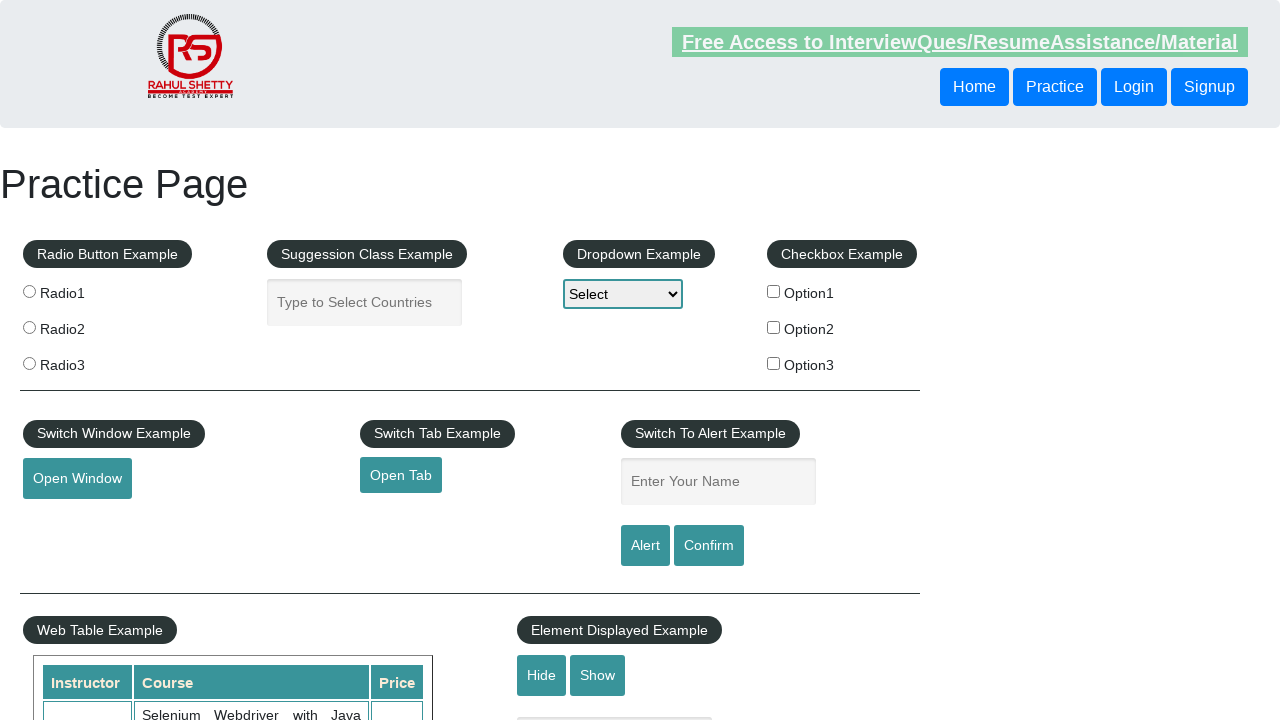

Waited for footer links selector to load
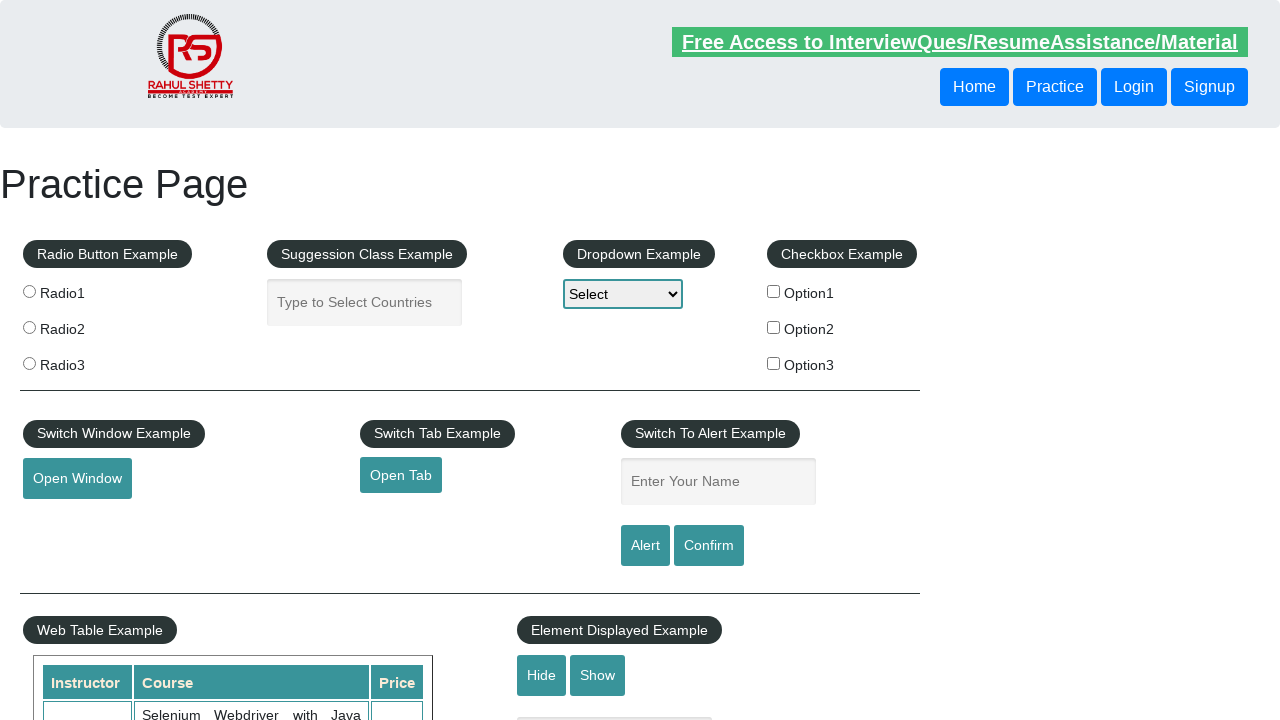

Located all footer links with selector 'li.gf-li a'
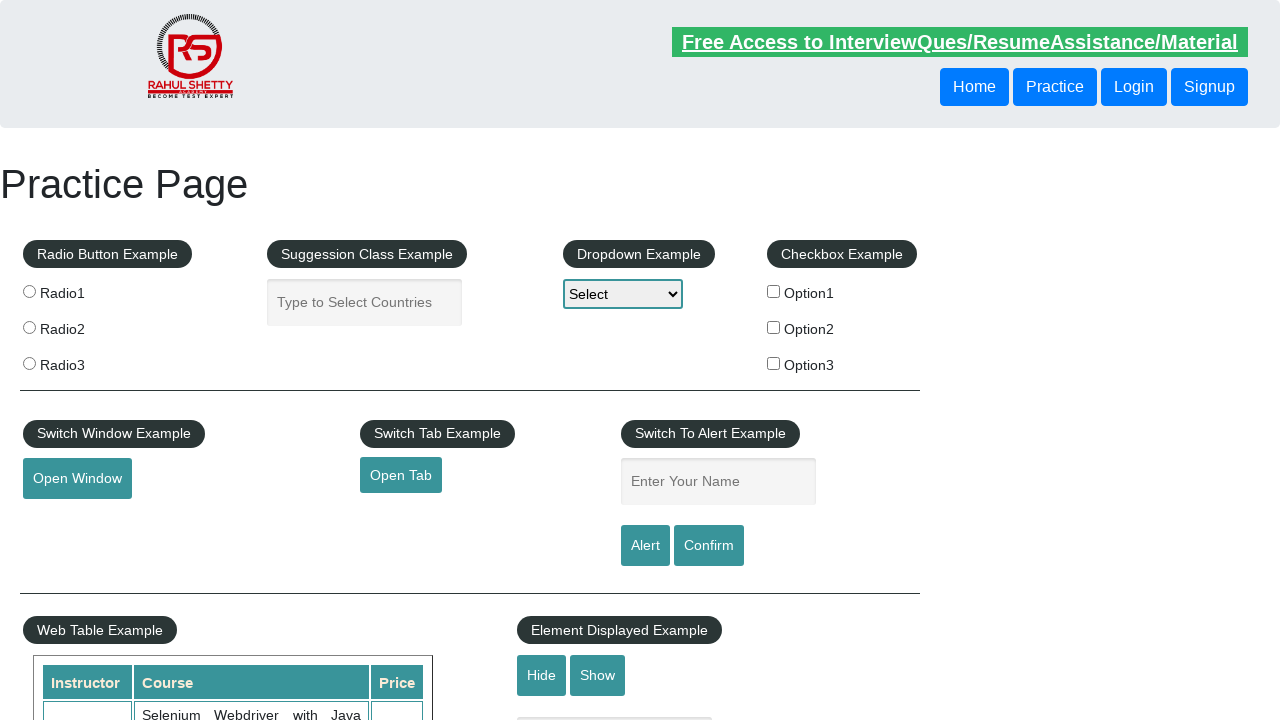

Retrieved footer link count: 20
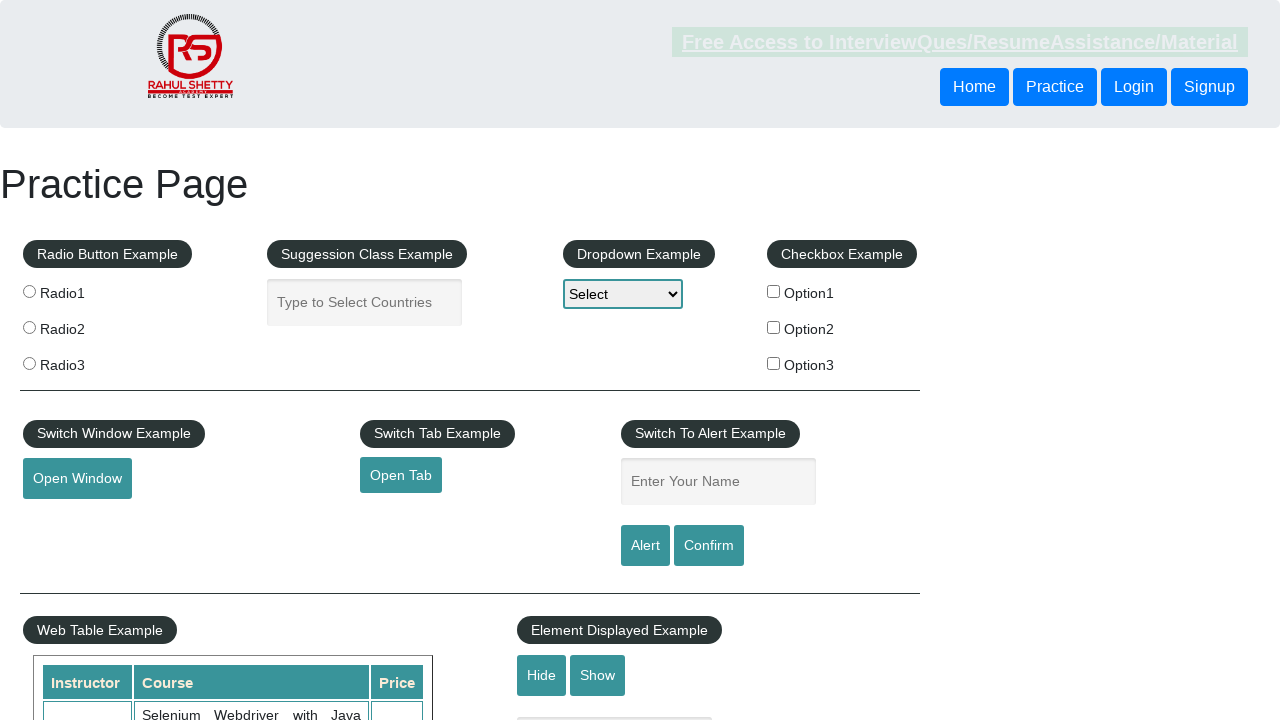

Verified that footer links are present on the page
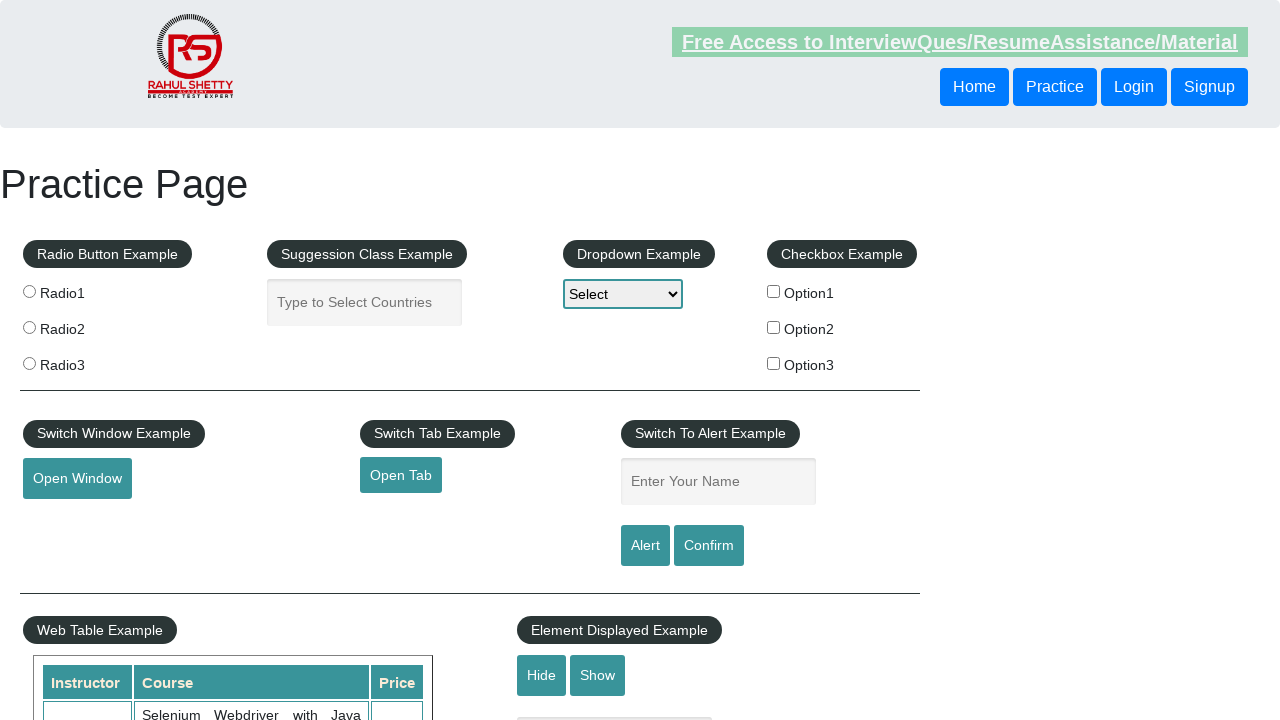

Selected the first footer link
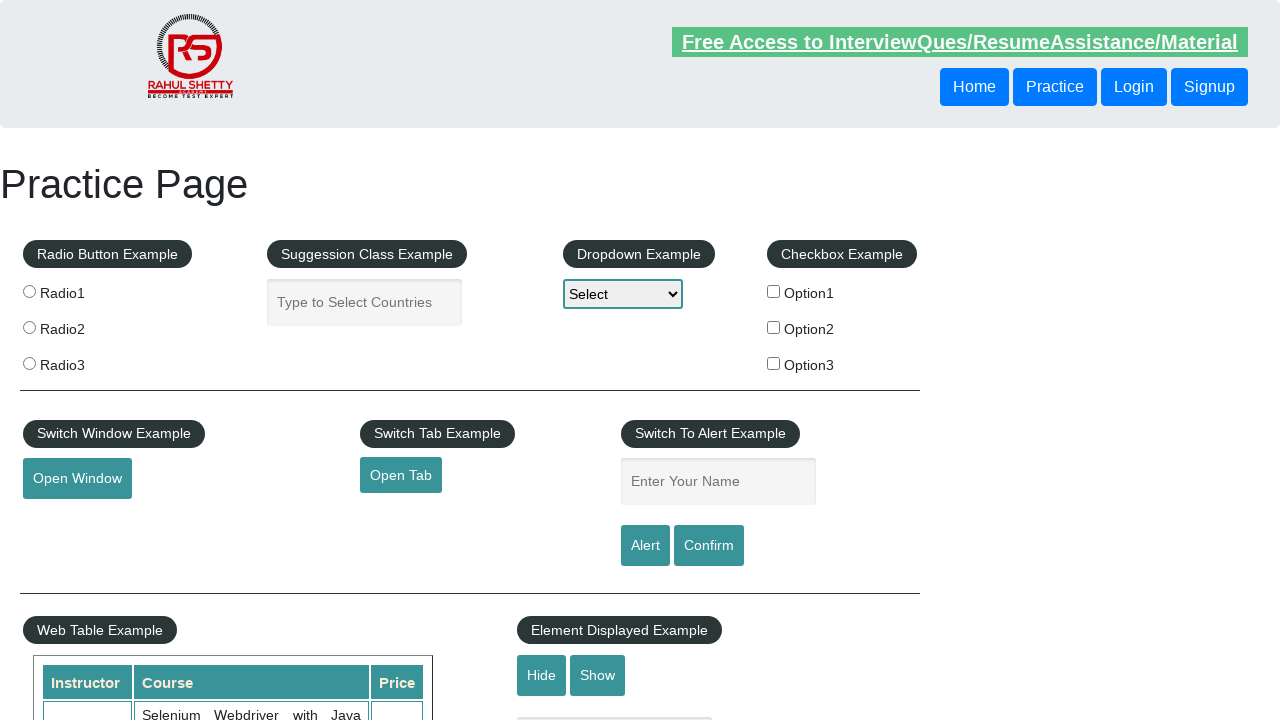

Scrolled first footer link into view if needed
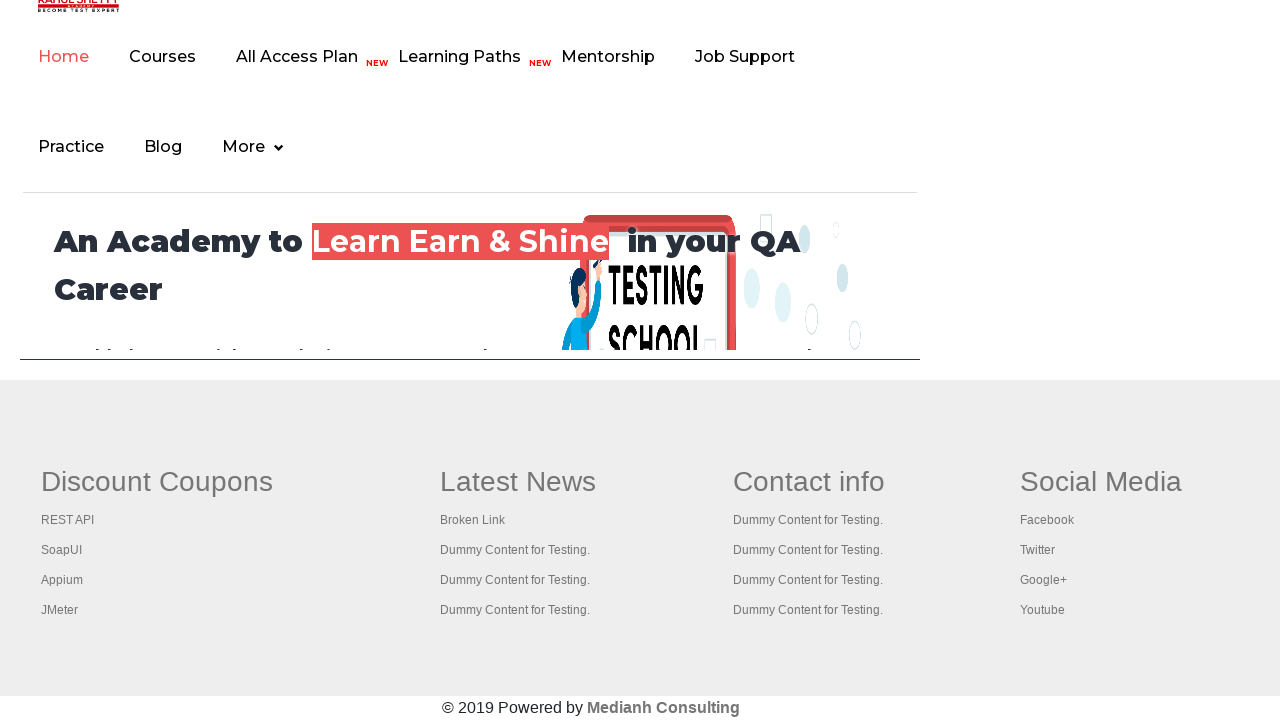

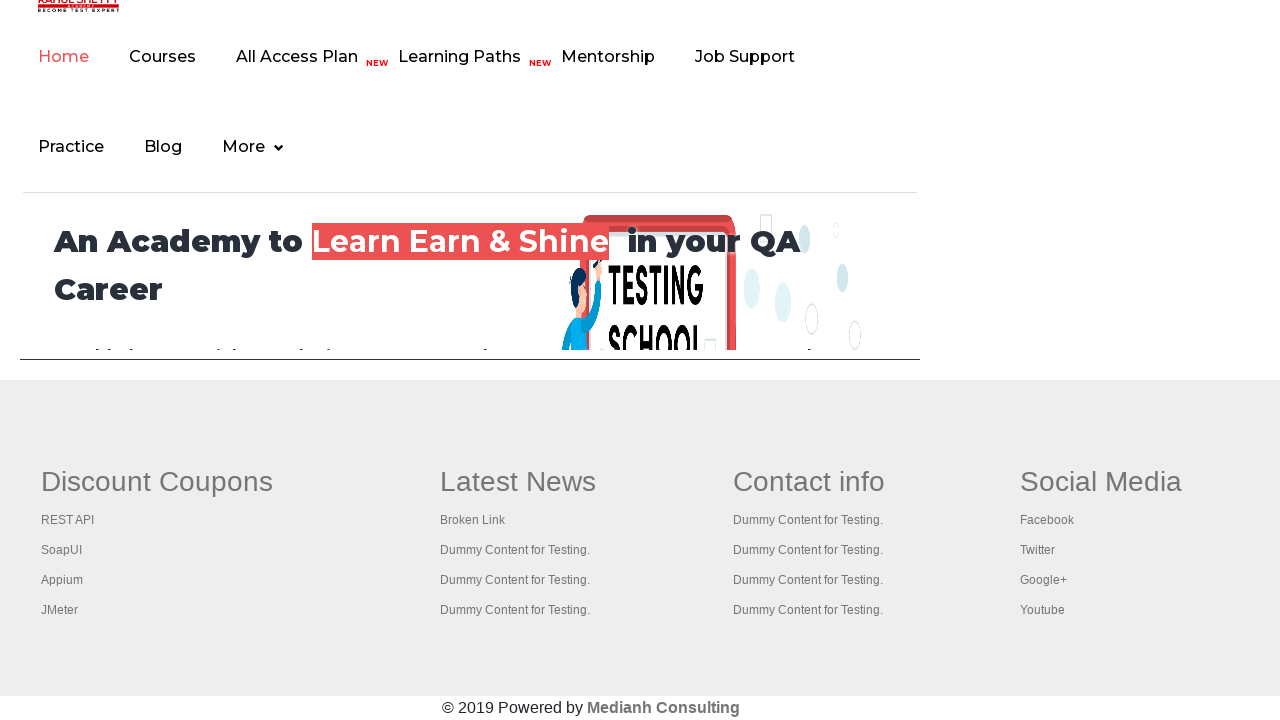